Finds and clicks a link with a calculated number, then fills out a registration form with personal information and submits it

Starting URL: http://suninjuly.github.io/find_link_text

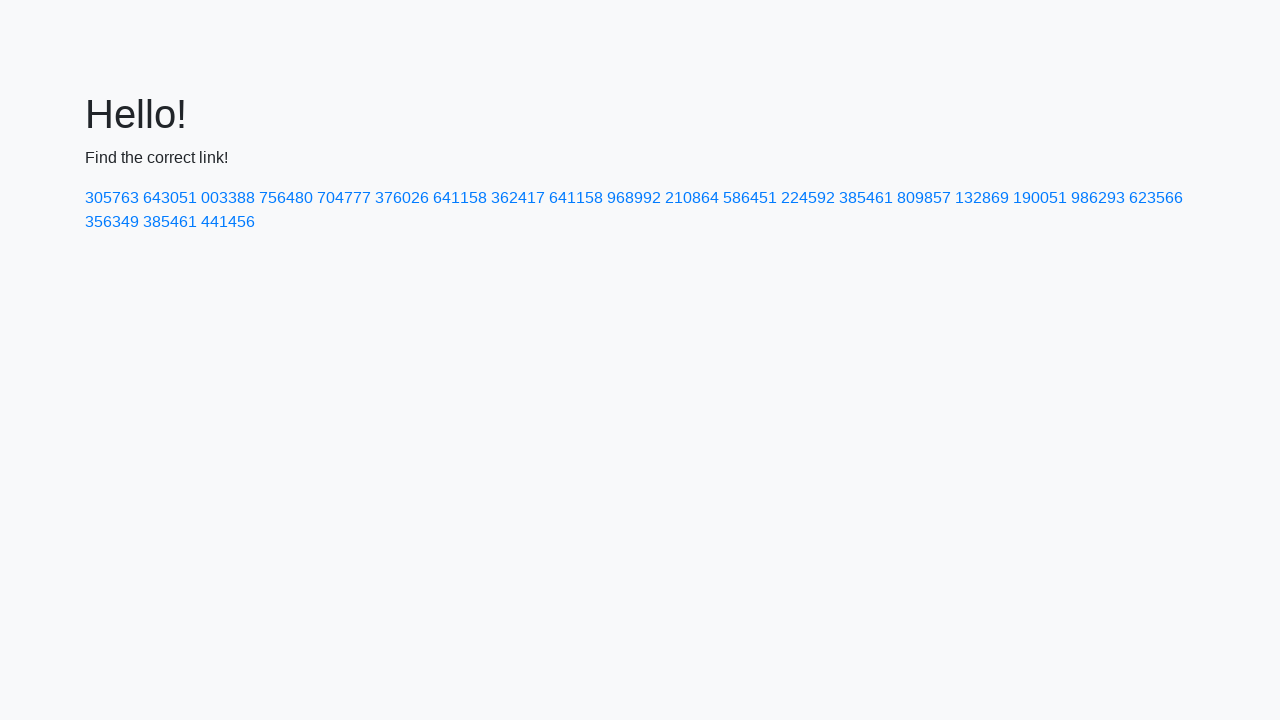

Clicked link with calculated number 224592 at (808, 198) on a:has-text('224592')
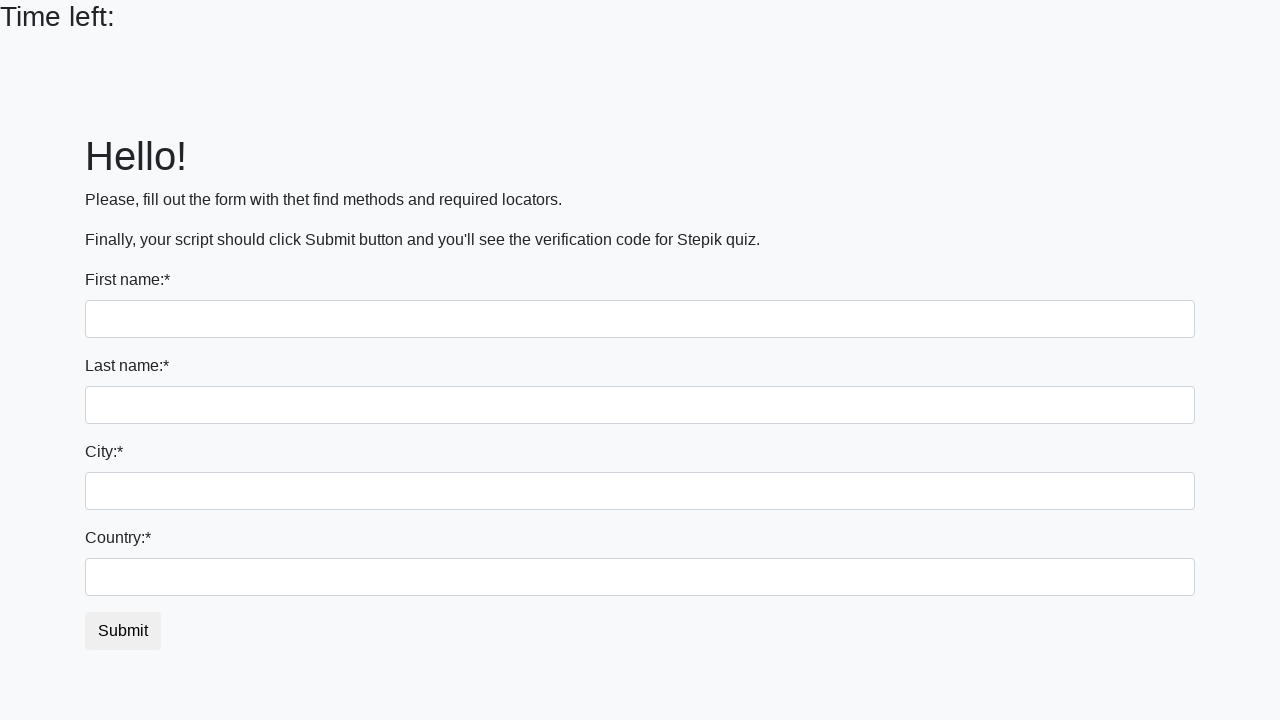

Filled first name field with 'Ivan' on input:first-of-type
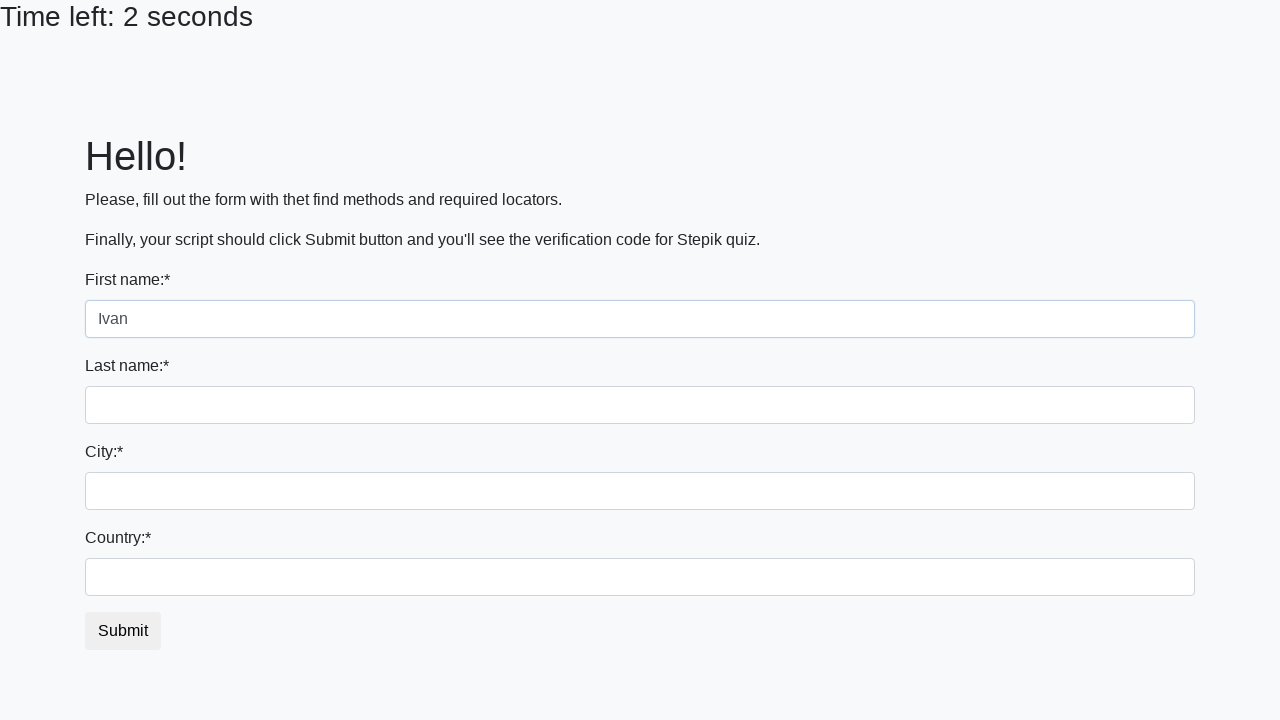

Filled last name field with 'Petrov' on input[name='last_name']
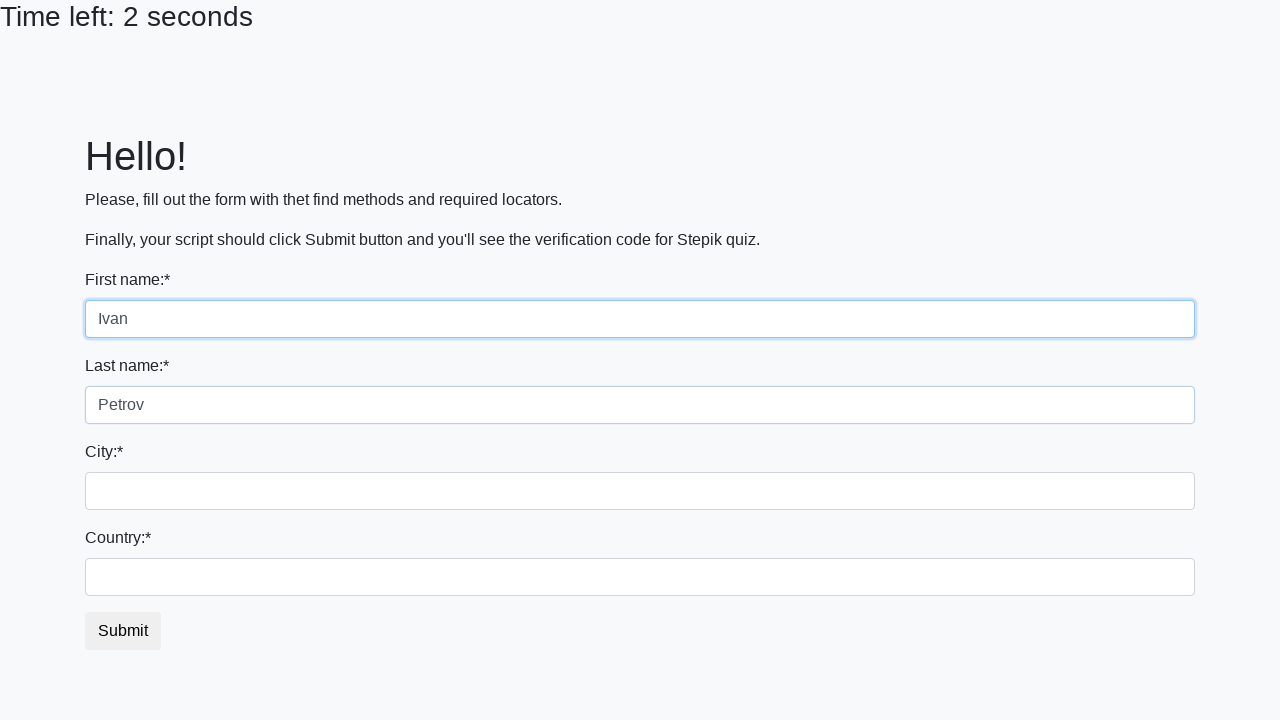

Filled city field with 'Smolensk' on .form-control.city
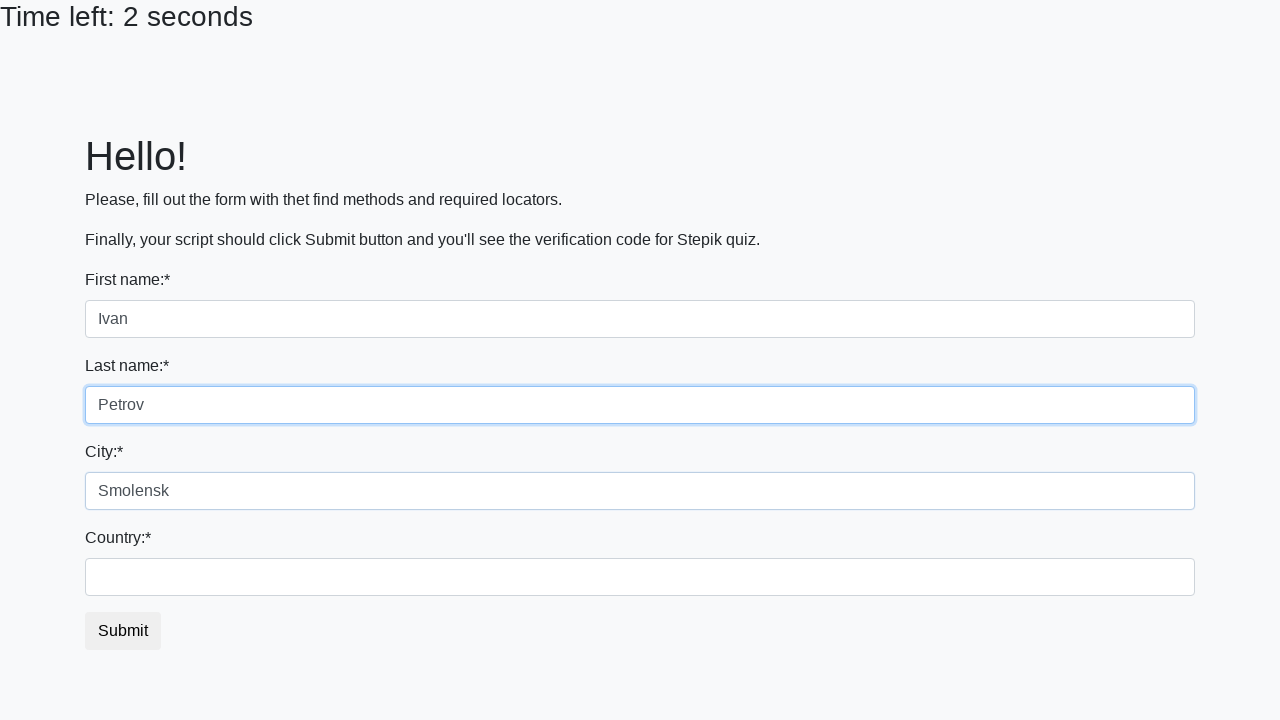

Filled country field with 'Russia' on #country
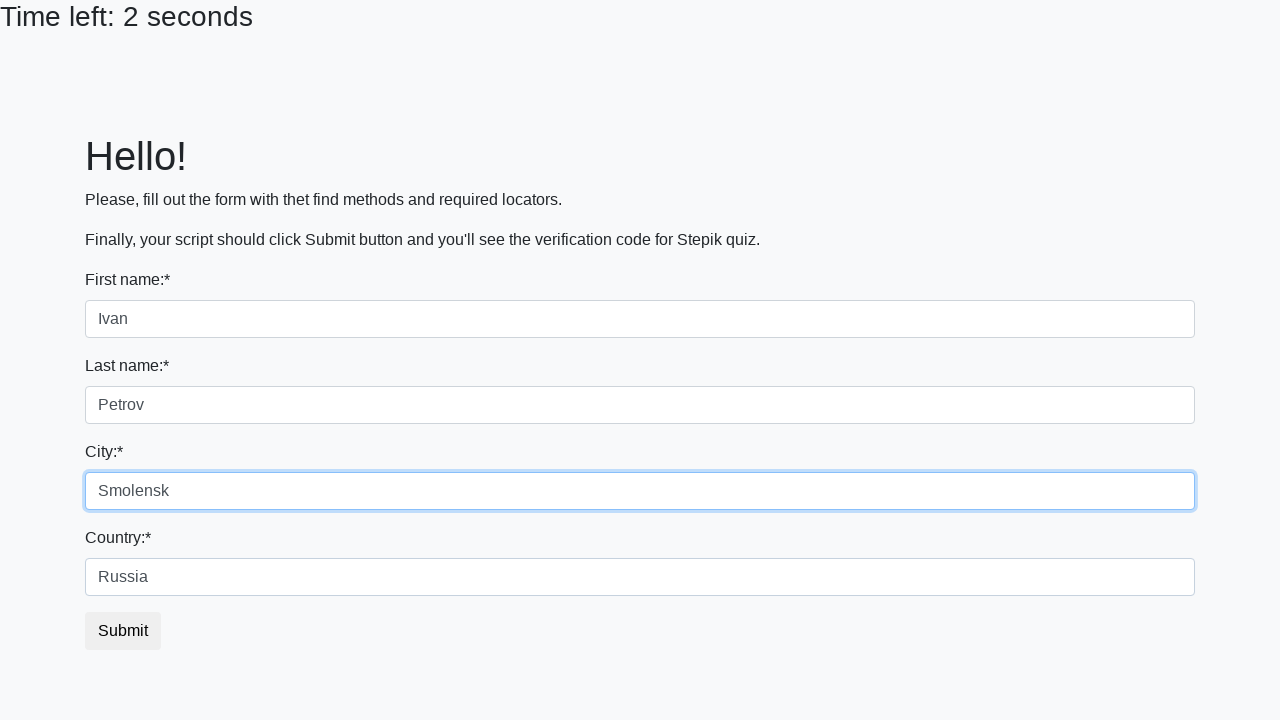

Clicked submit button to submit registration form at (123, 631) on button.btn
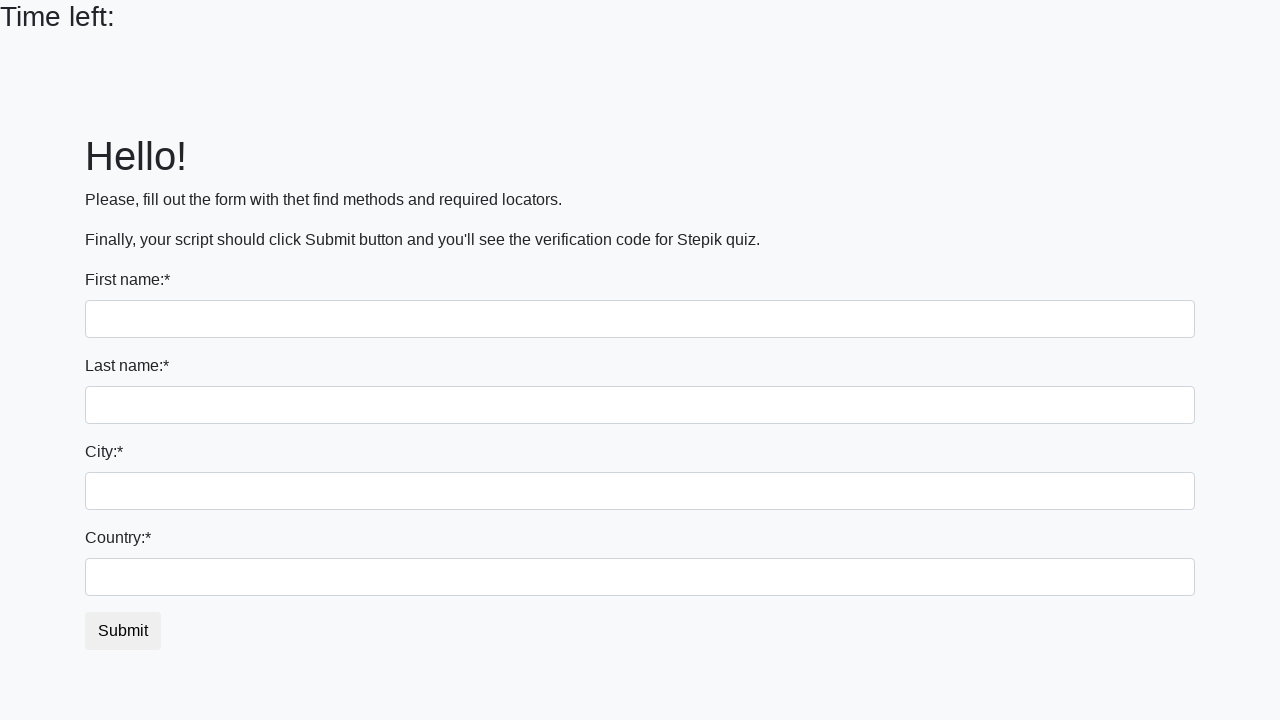

Waited 1 second for form submission result
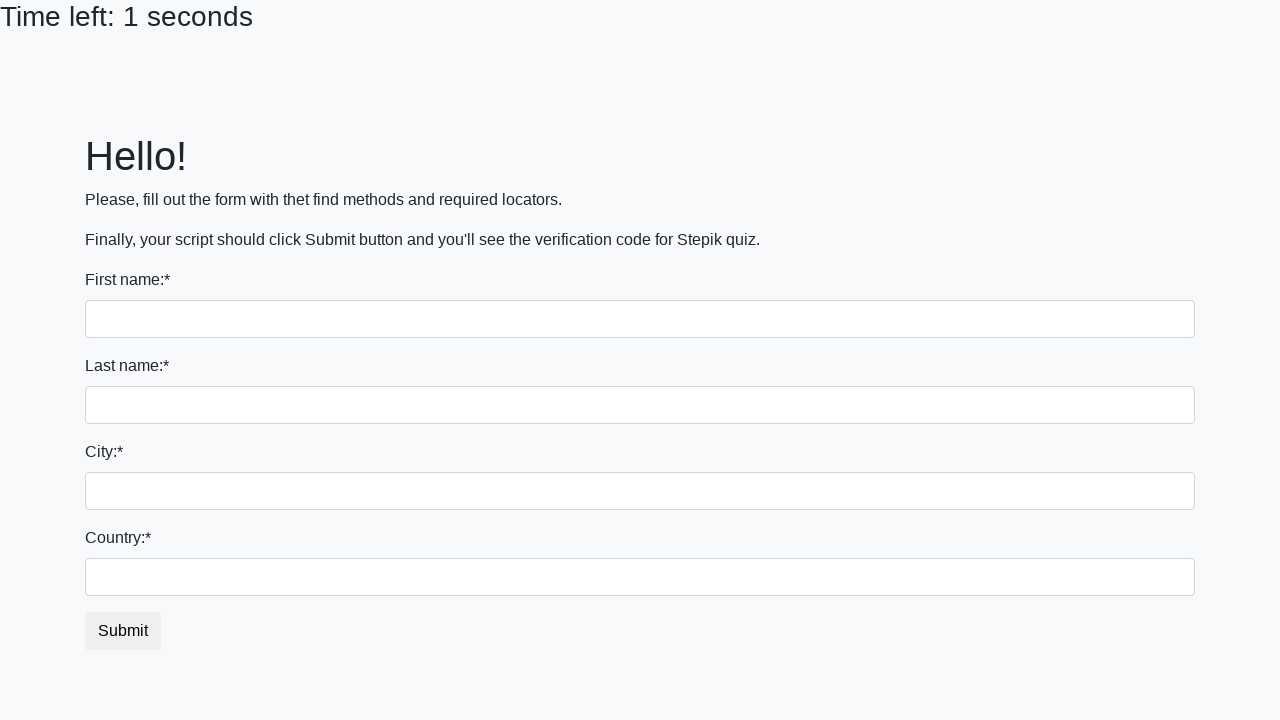

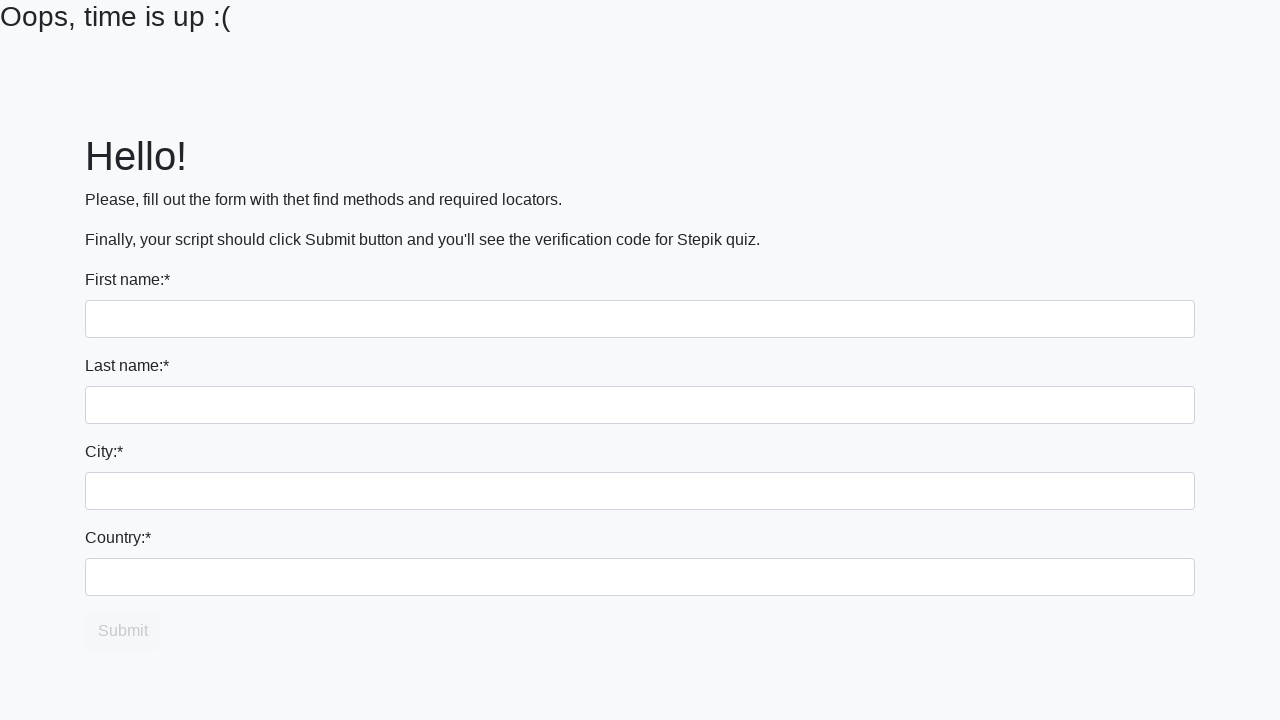